Tests clicking a prompt button, entering text into the prompt dialog, accepting it, and verifying the entered text is displayed

Starting URL: https://demoqa.com/alerts

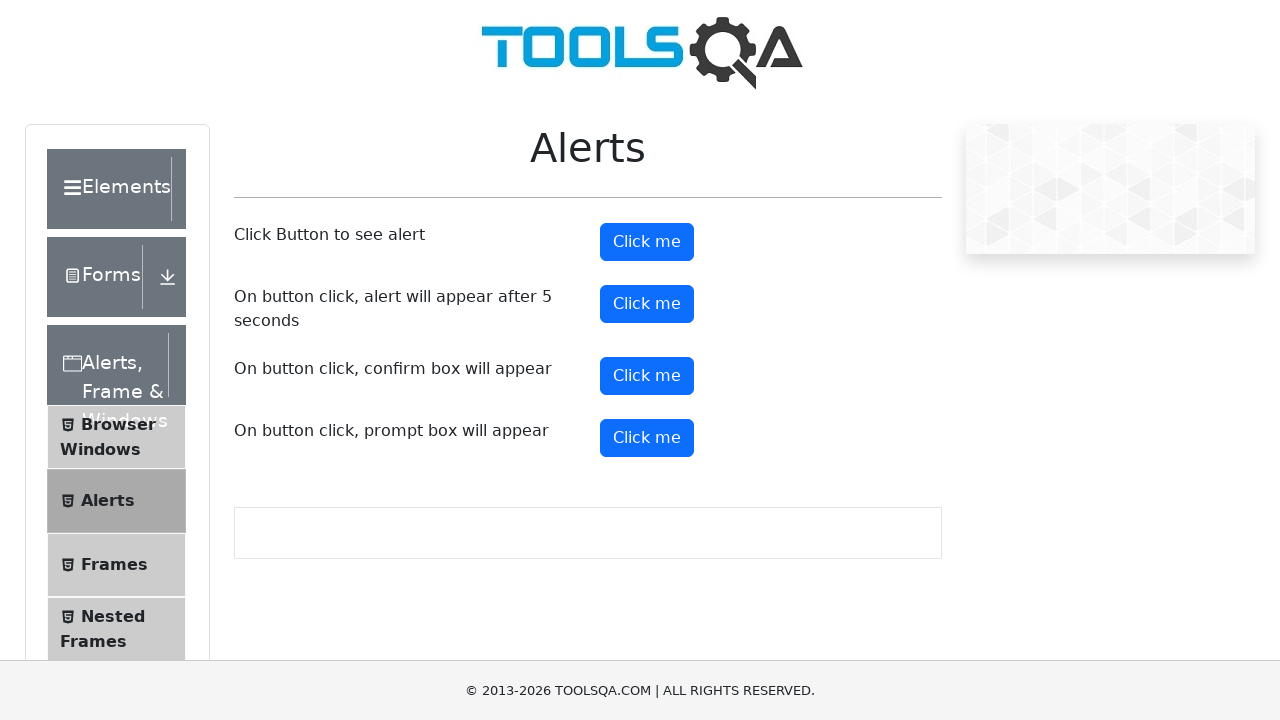

Clicked the prompt button to trigger dialog at (647, 438) on #promtButton
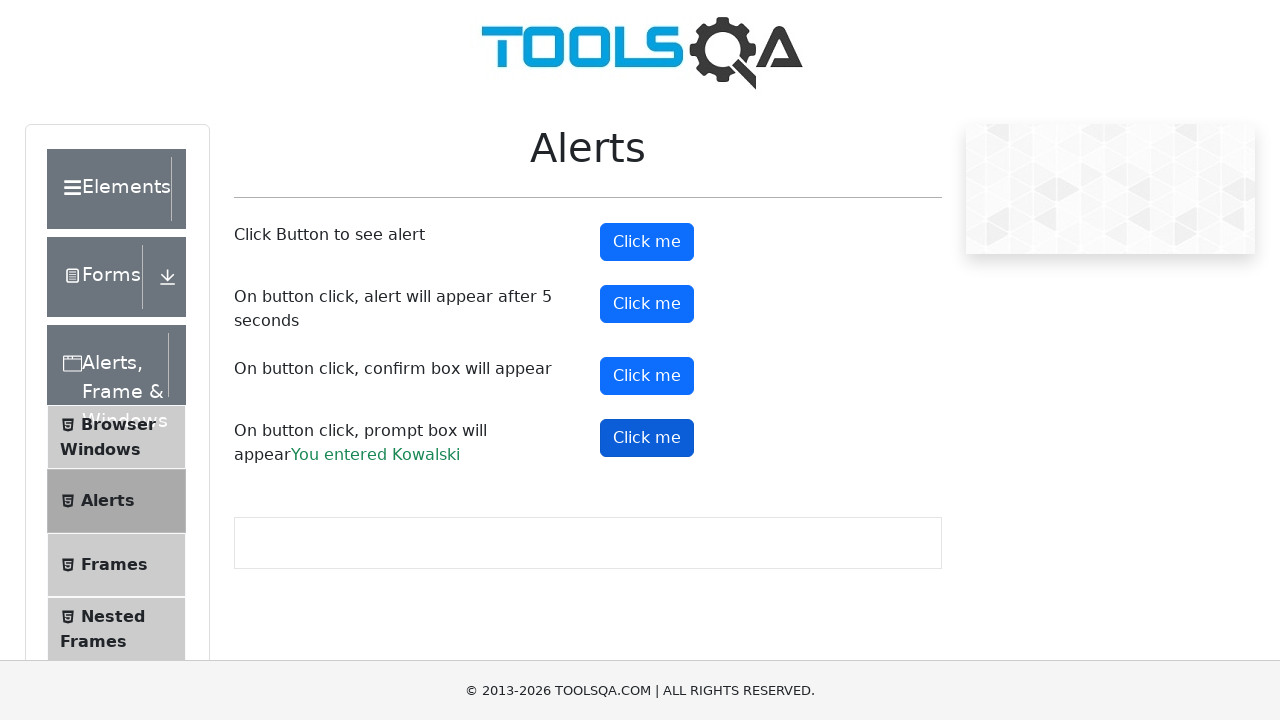

Waited for prompt result element to load
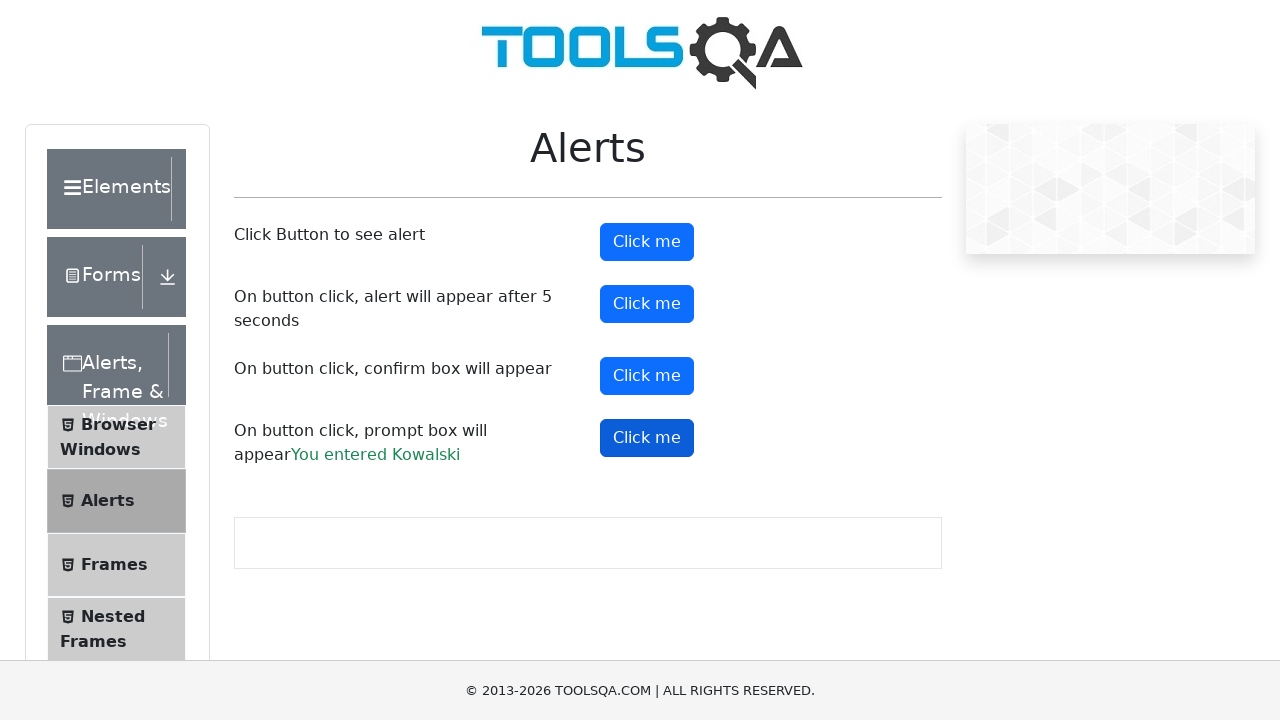

Retrieved text content from prompt result element
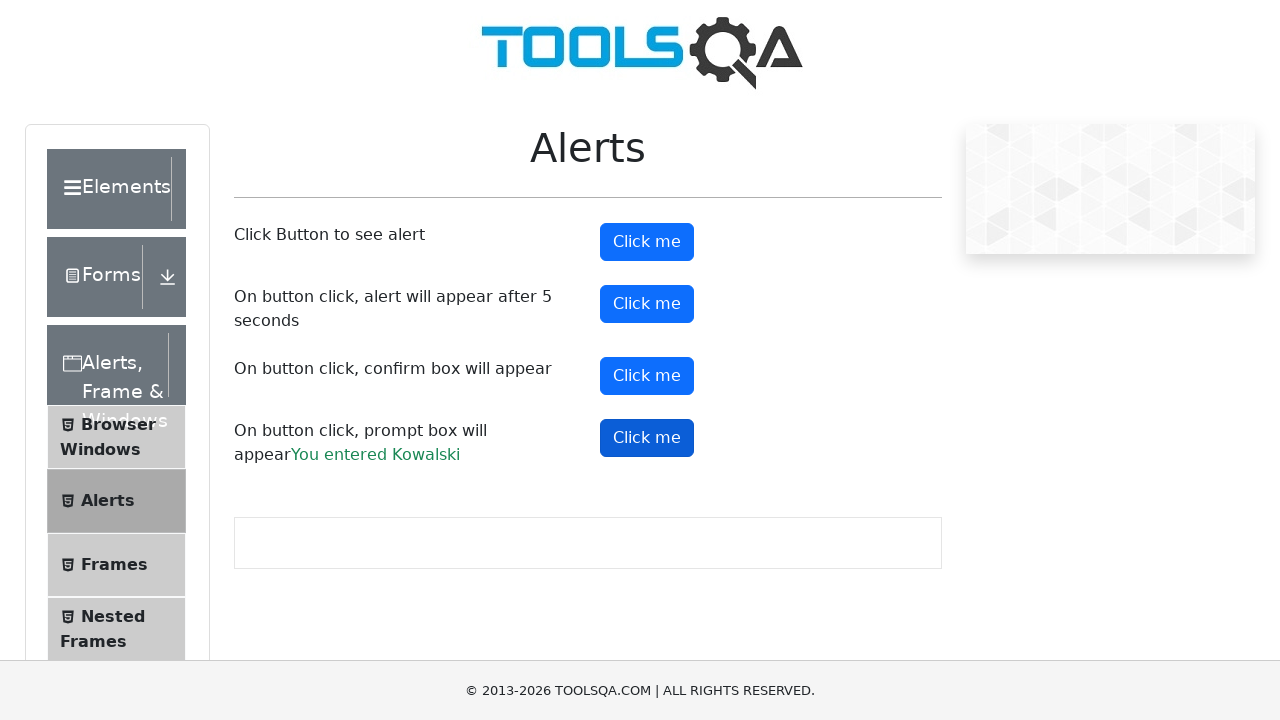

Verified prompt result text matches entered text 'Kowalski'
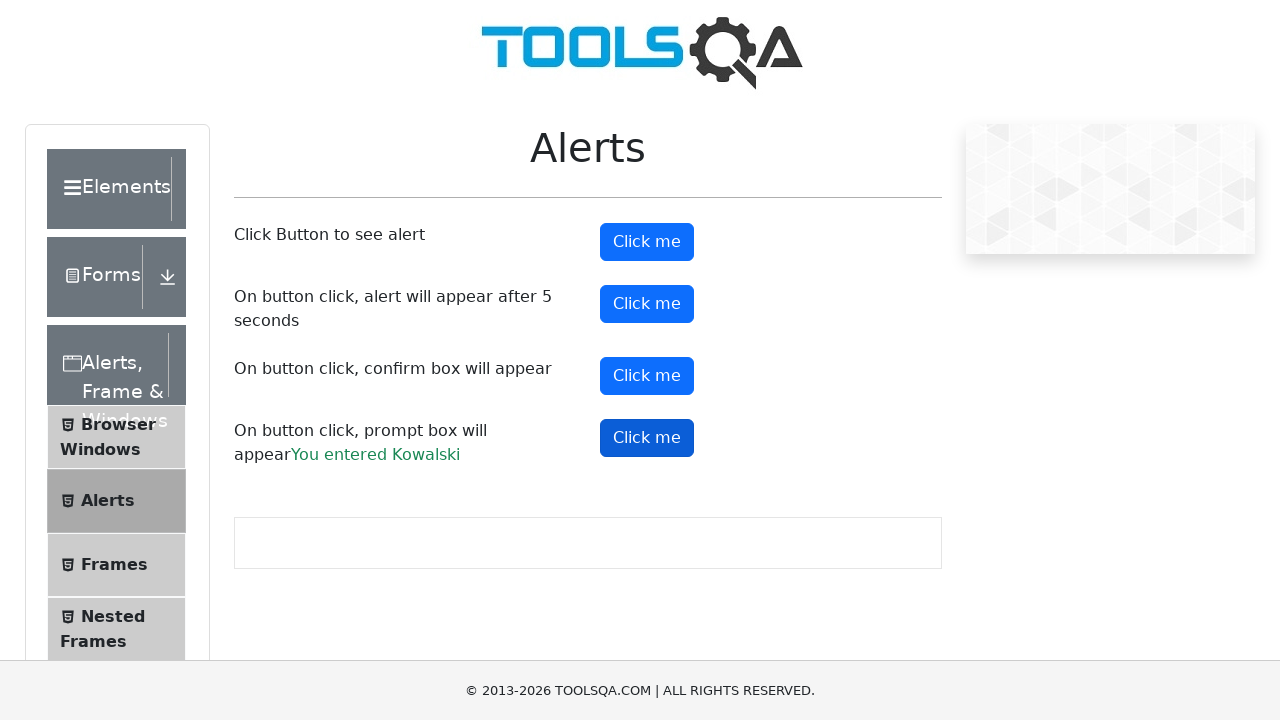

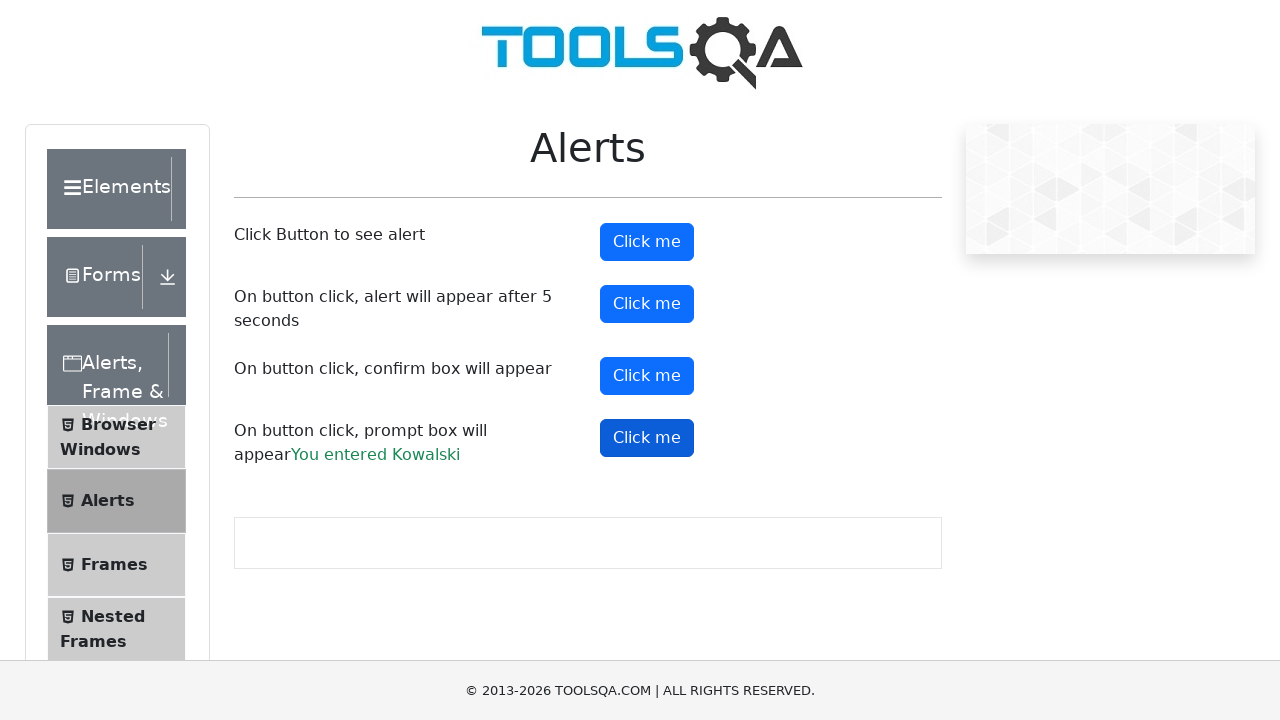